Clicks on Submit New Language menu and verifies the submenu contains "Submit New Language" text

Starting URL: https://www.99-bottles-of-beer.net/

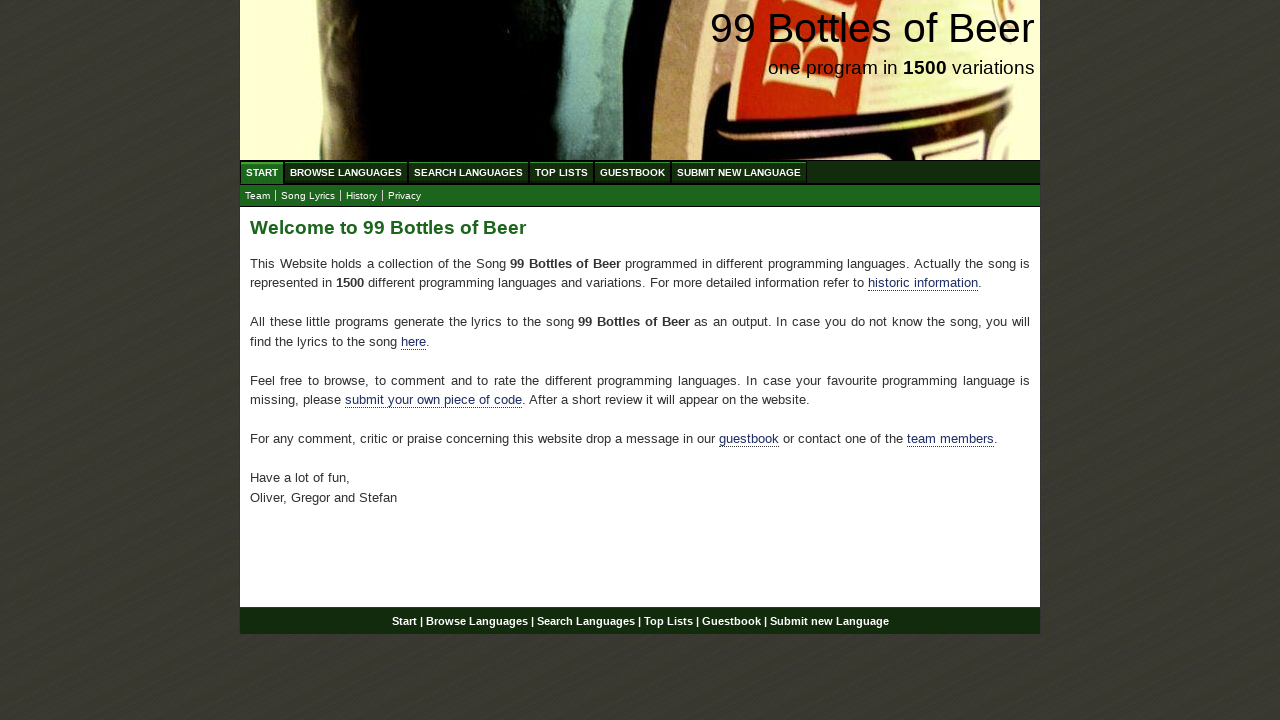

Clicked on Submit New Language menu item at (739, 172) on a[href='/submitnewlanguage.html']
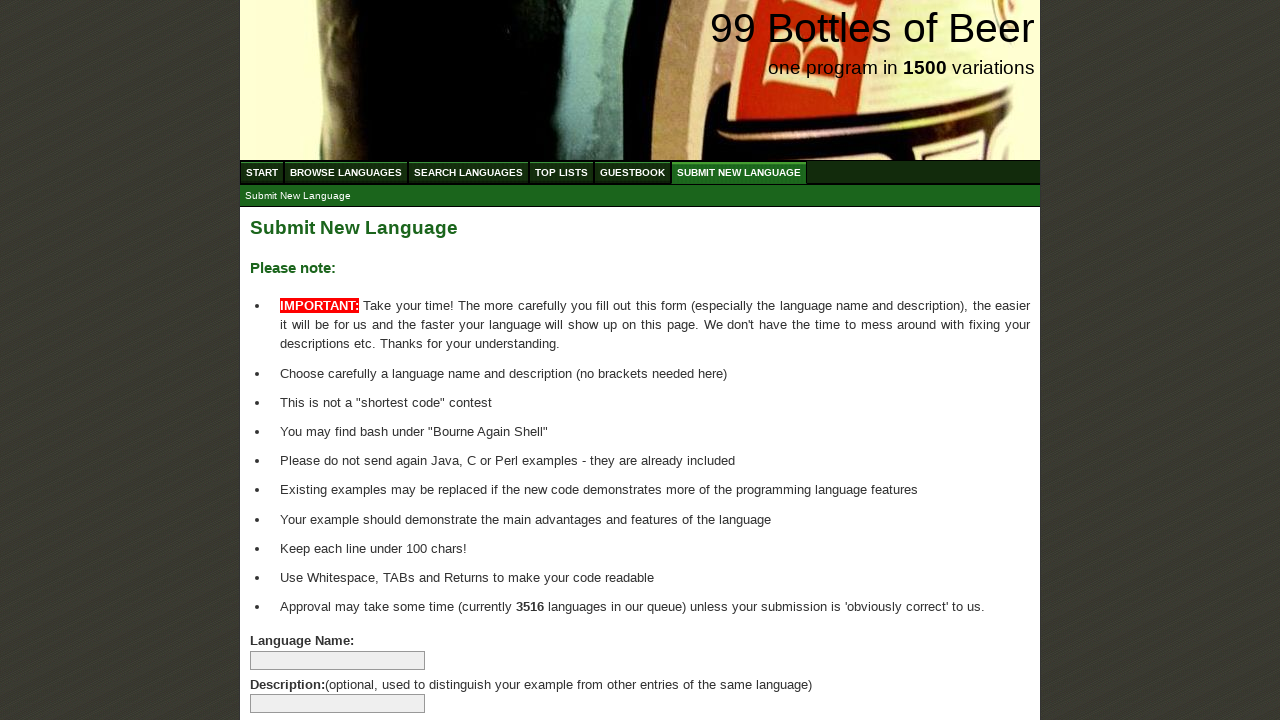

Located submenu element with 'Submit New Language' link
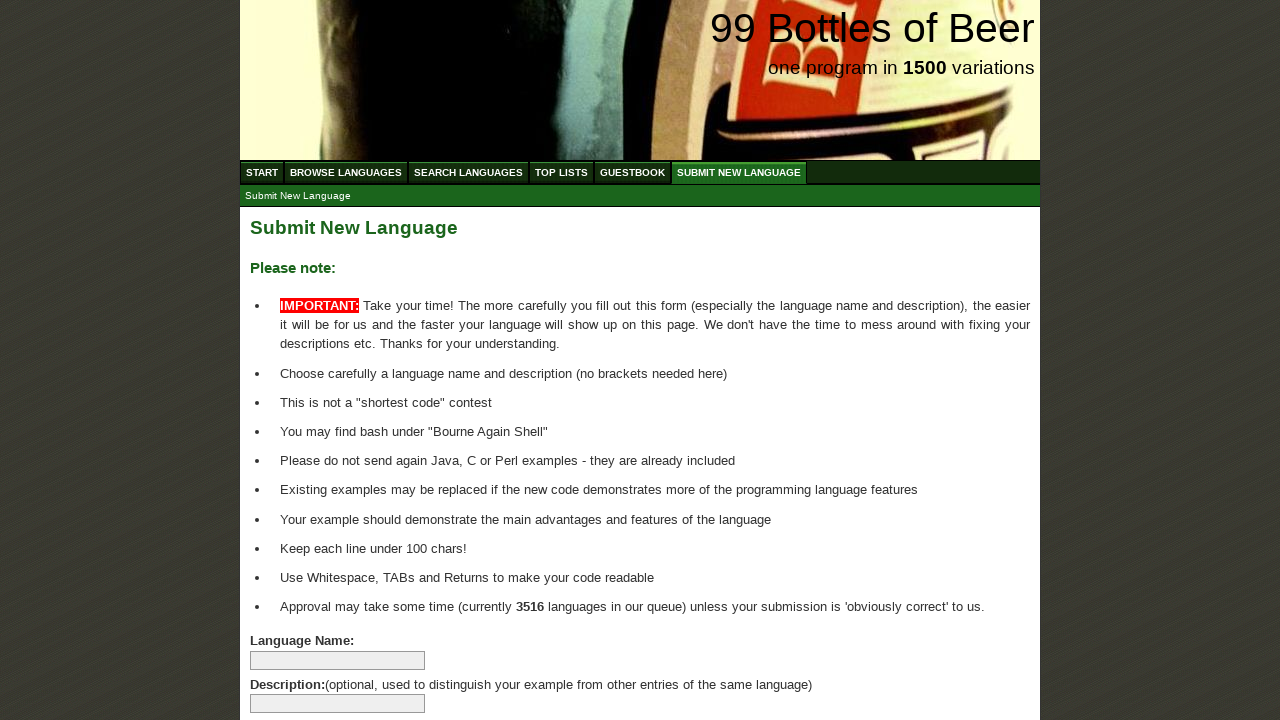

Verified submenu contains 'Submit New Language' text
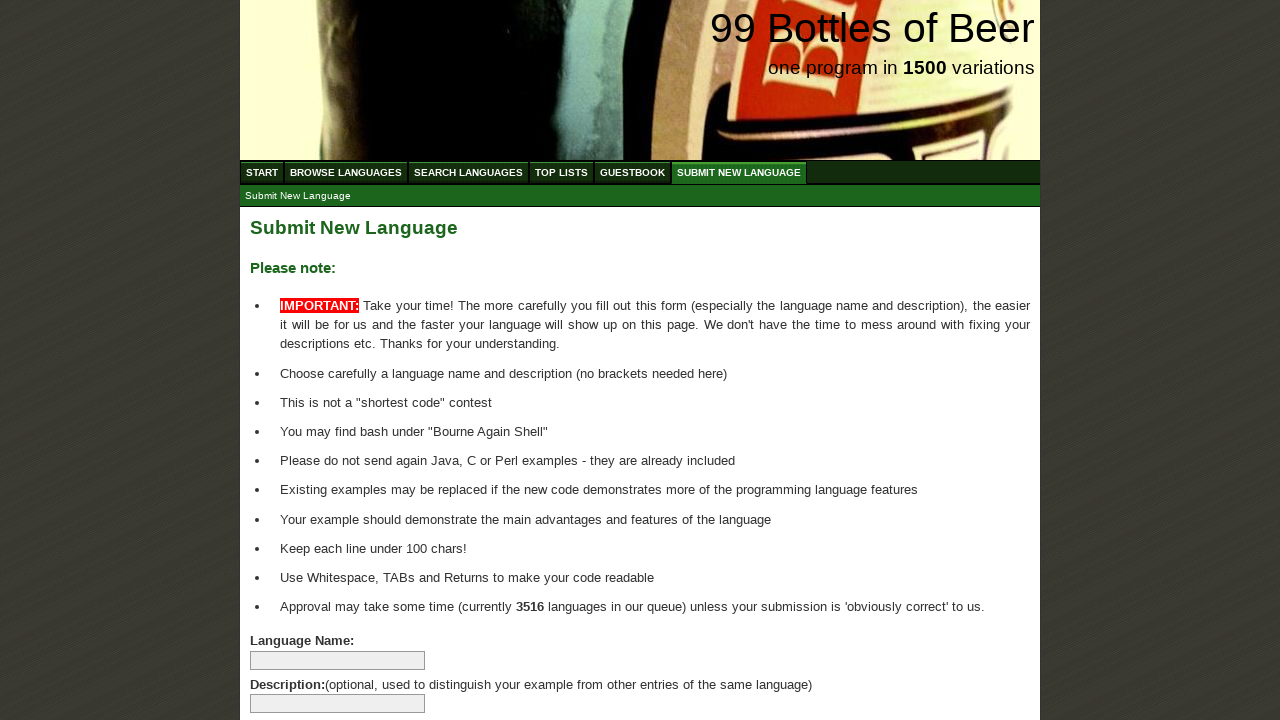

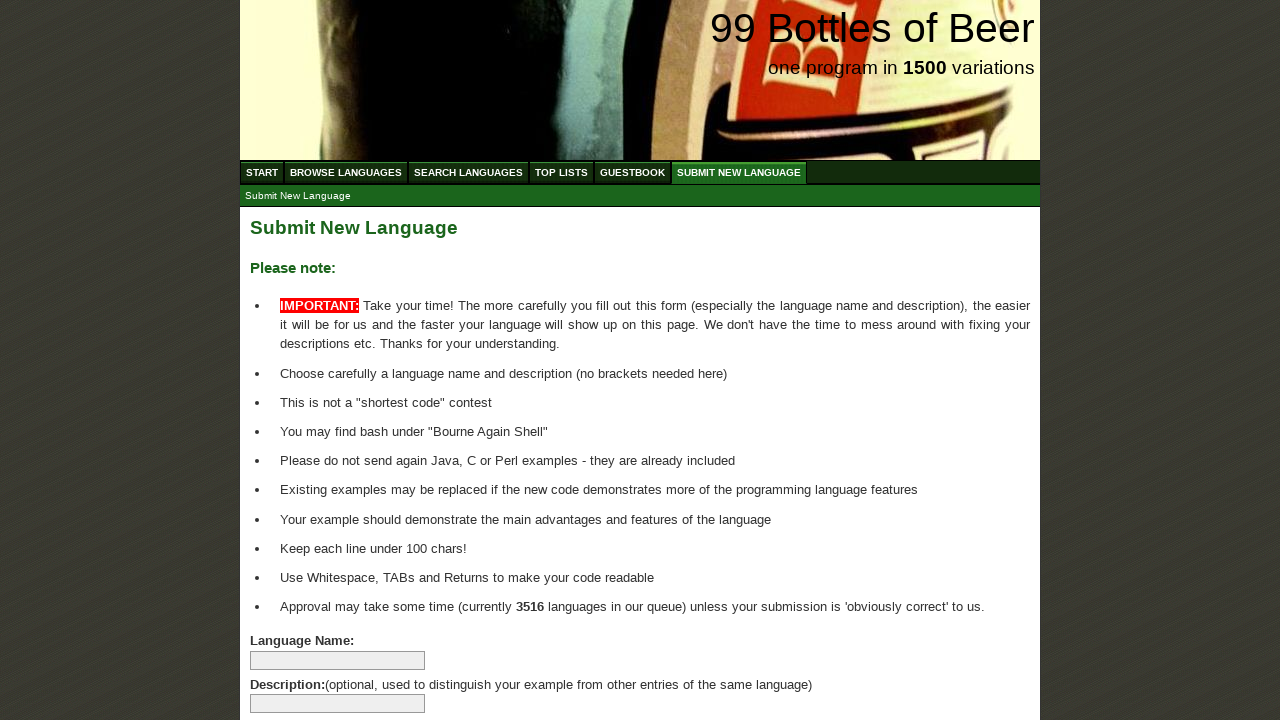